Tests the ANZ borrowing calculator warning message by entering only living expenses without other required fields

Starting URL: https://www.anz.com.au/personal/home-loans/calculators-tools/much-borrow/

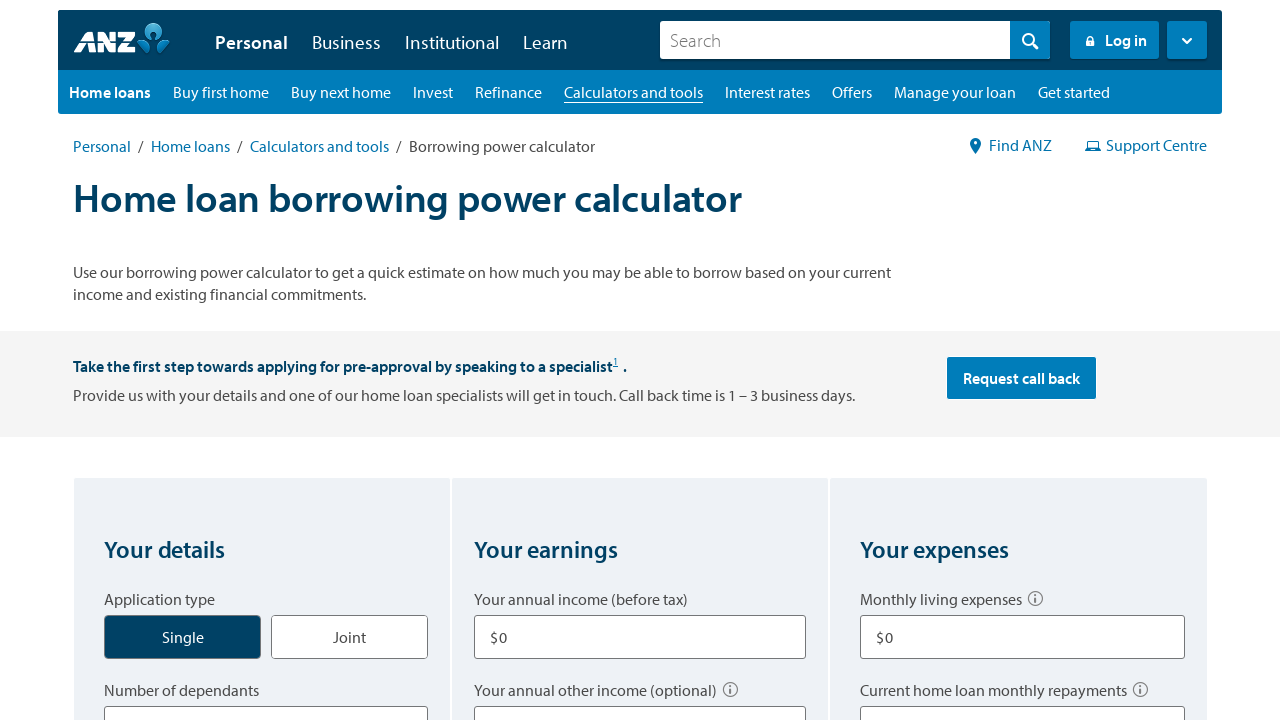

Filled living expenses field with value '1' on input[id='expenses']
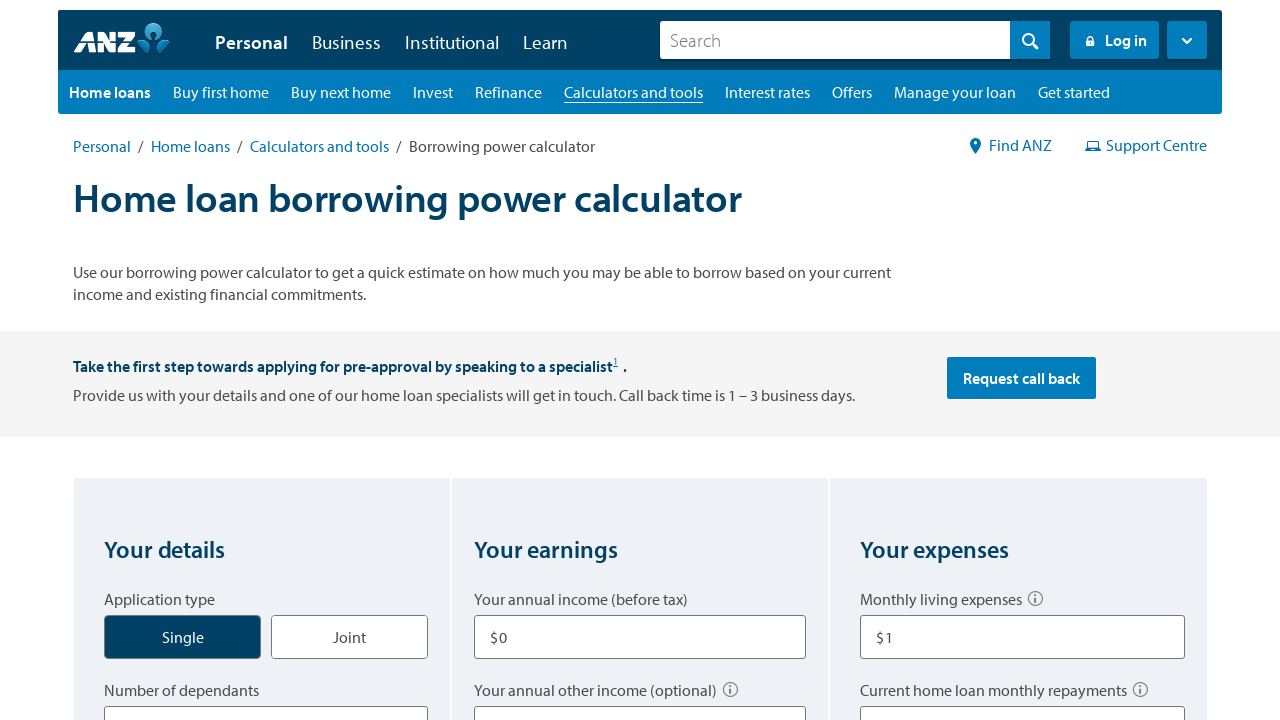

Clicked the calculate button at (640, 361) on button[class*='calculate']
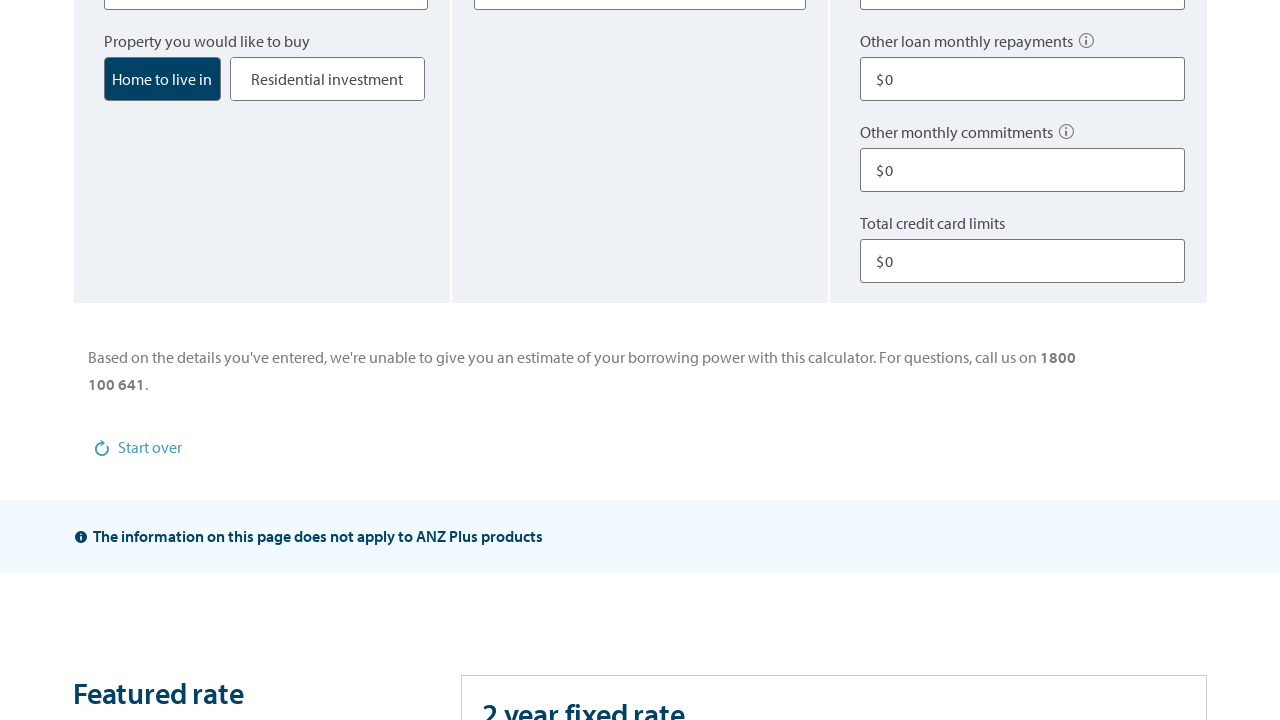

Warning message appeared on screen
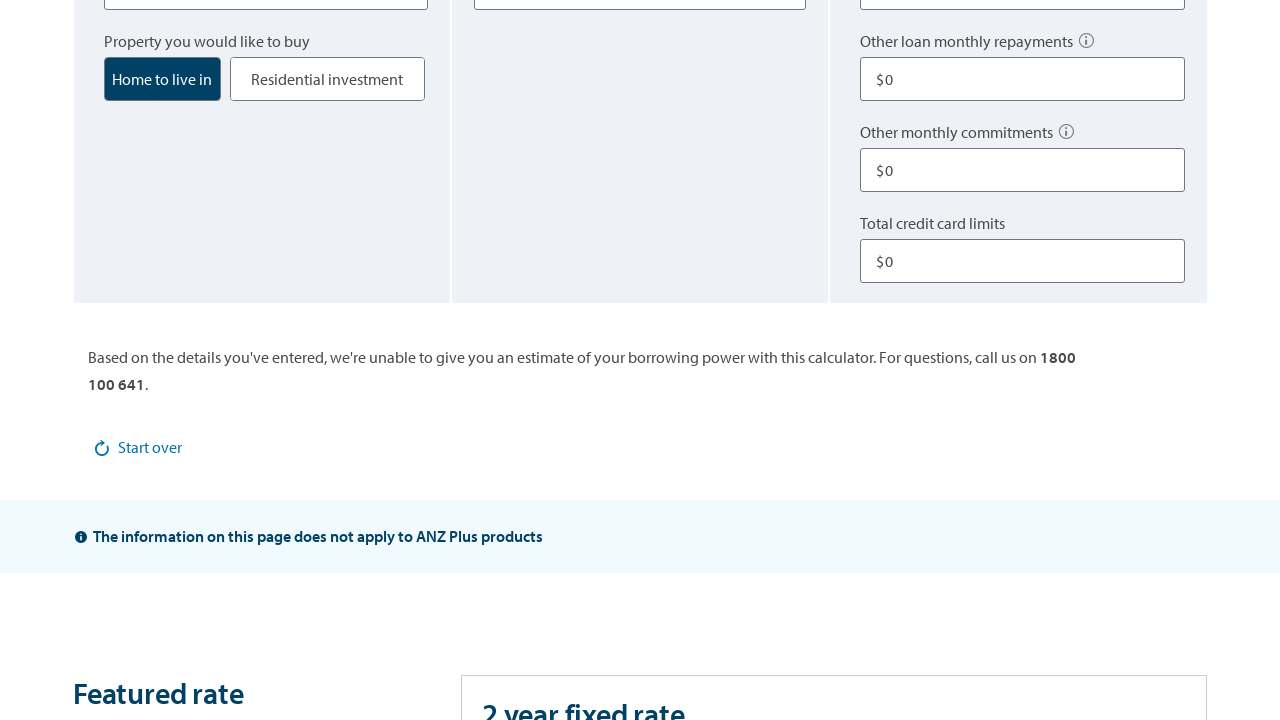

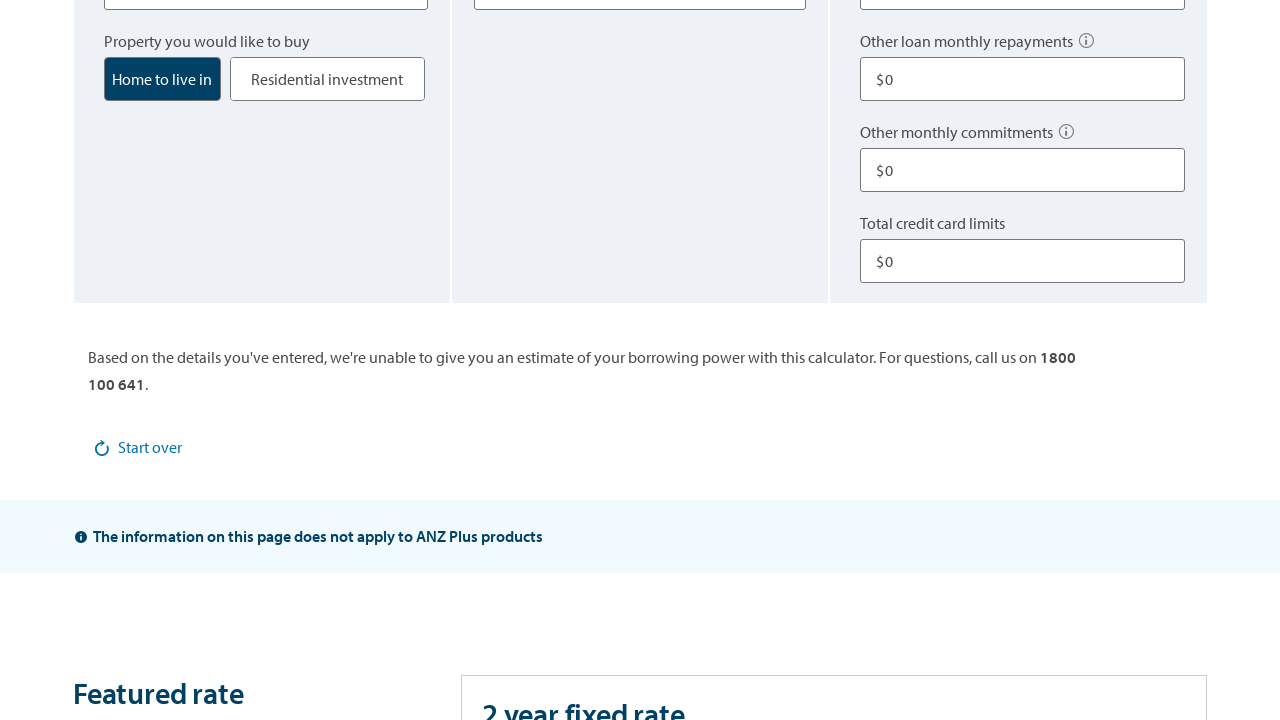